Waits for a price to reach $100, clicks a book button, solves a mathematical problem, and submits the answer

Starting URL: http://suninjuly.github.io/explicit_wait2.html

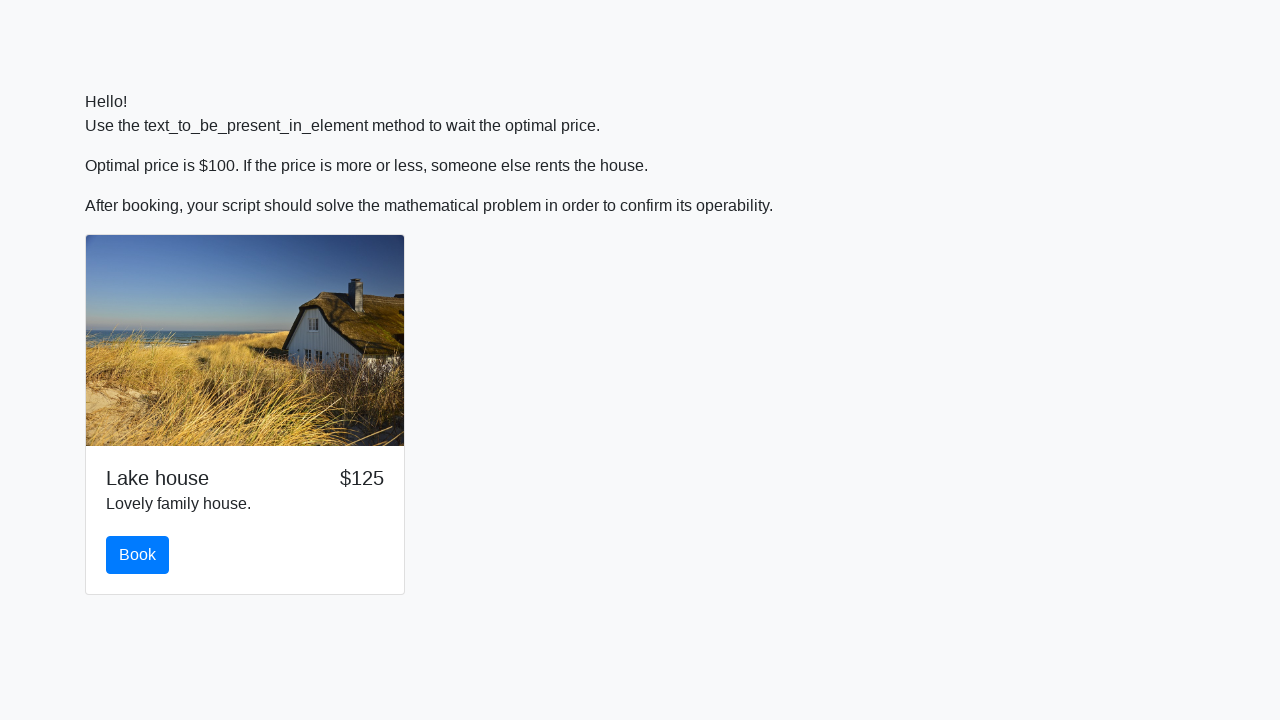

Waited for price to reach $100
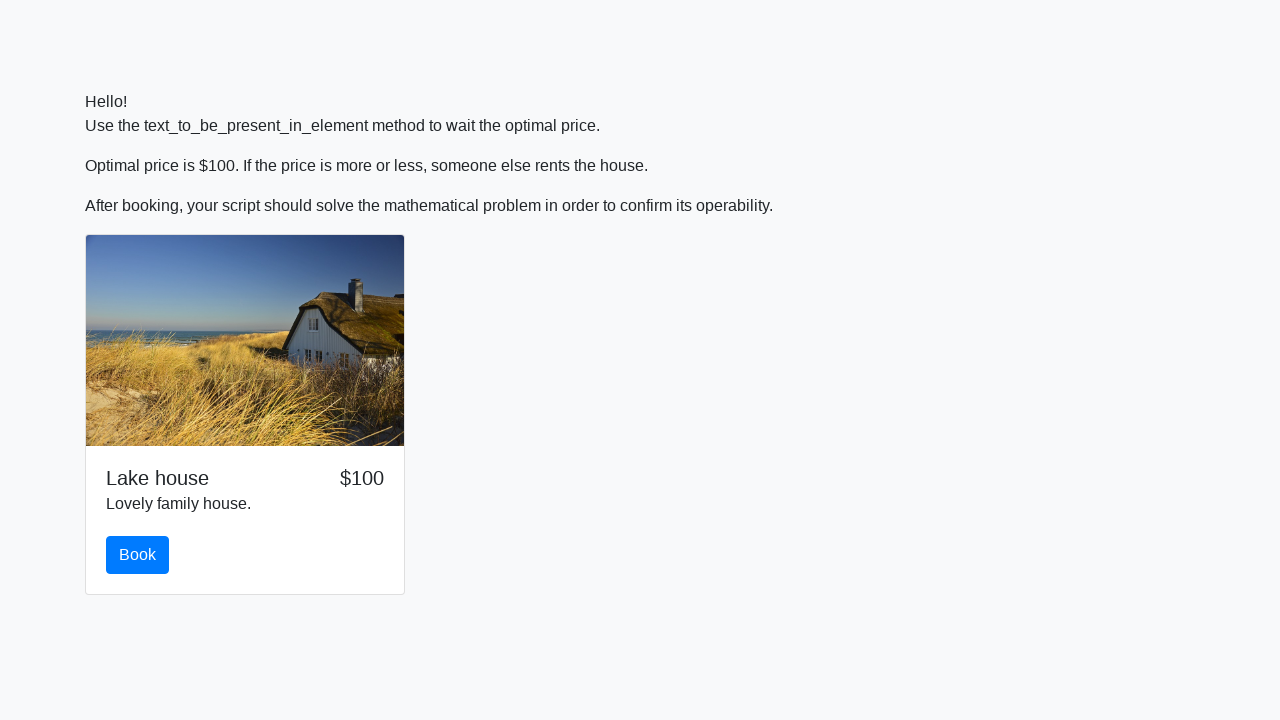

Clicked the book button at (138, 555) on #book
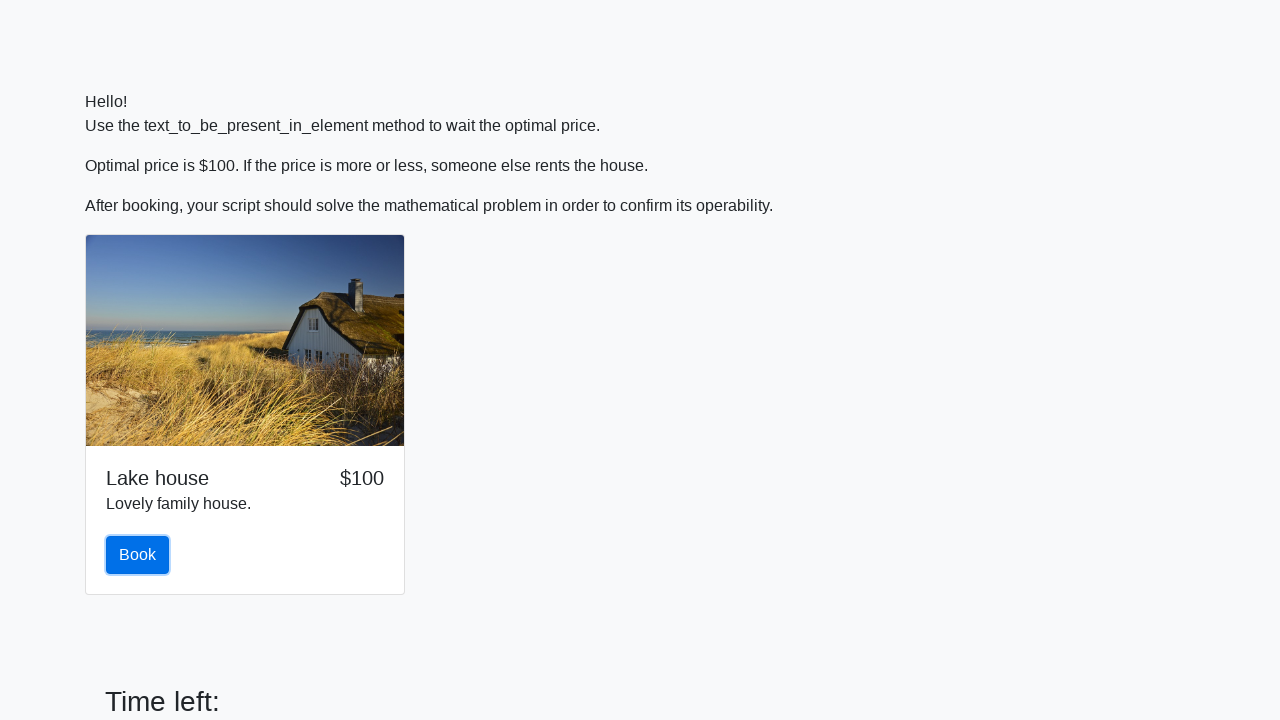

Retrieved input value for calculation: 357
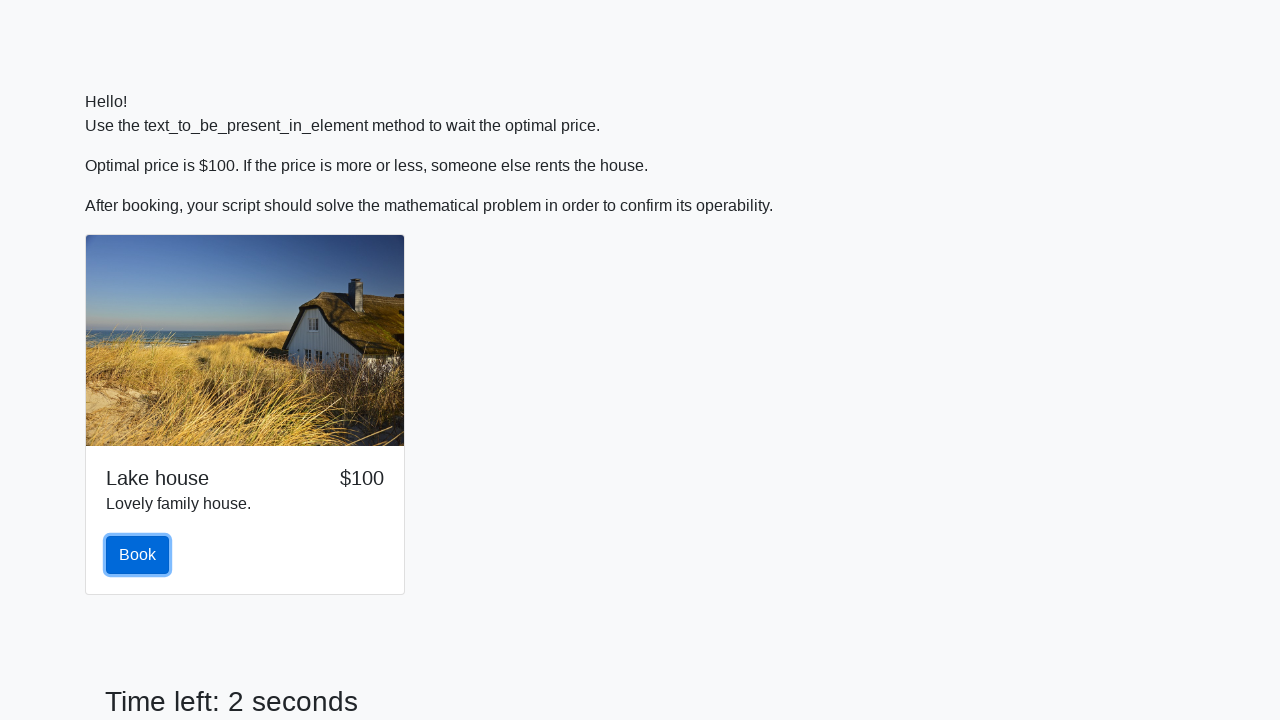

Calculated the answer: 2.3898098173522935
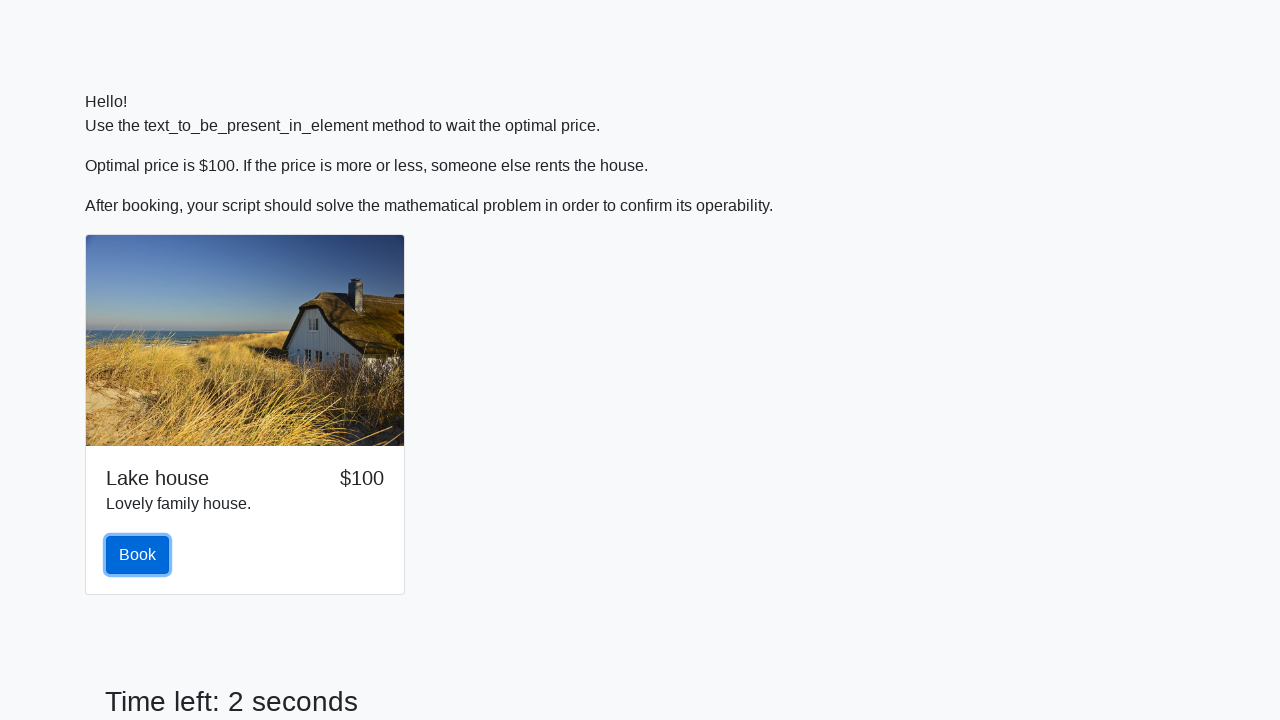

Filled answer field with calculated value on #answer
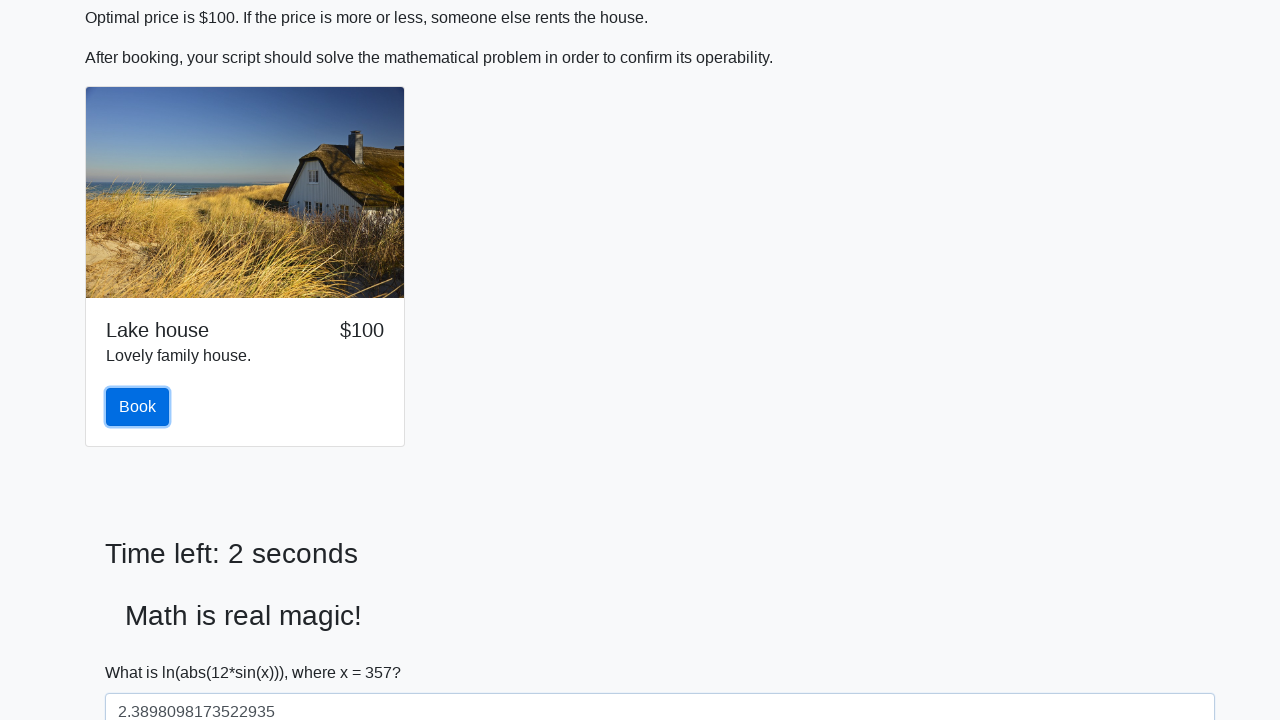

Clicked the solve button to submit the answer at (143, 651) on #solve
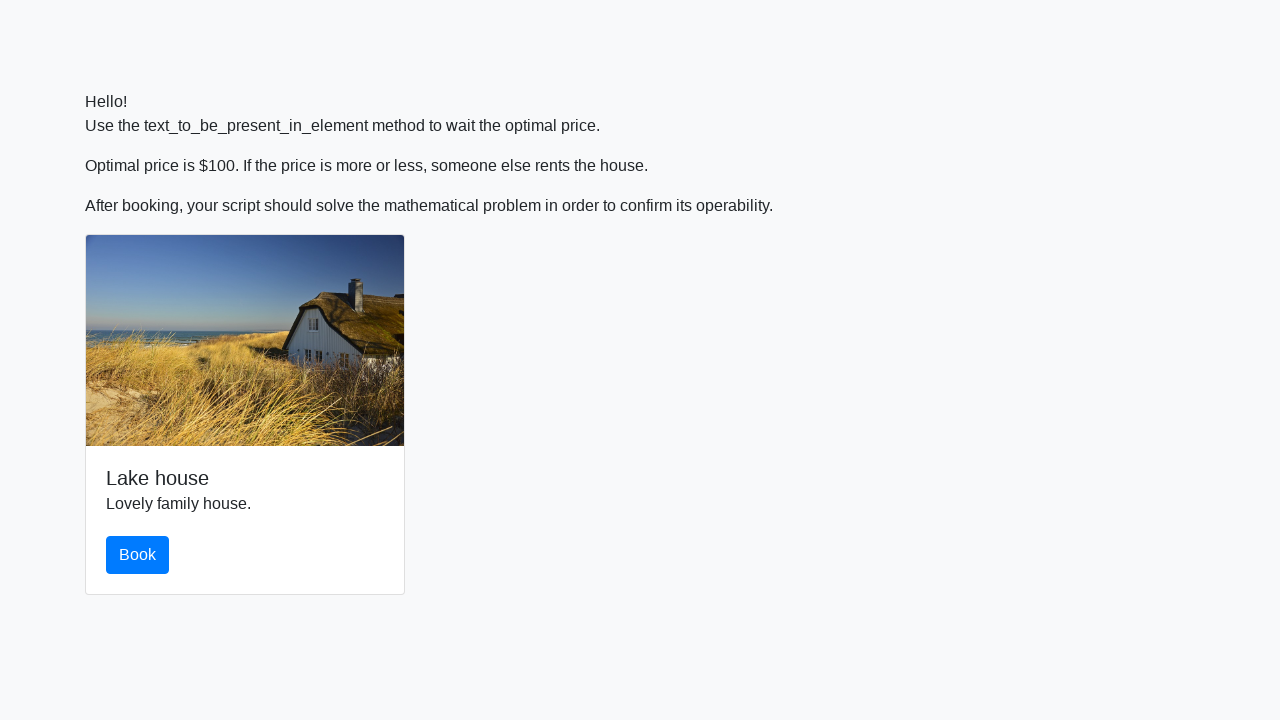

Waited for result to appear
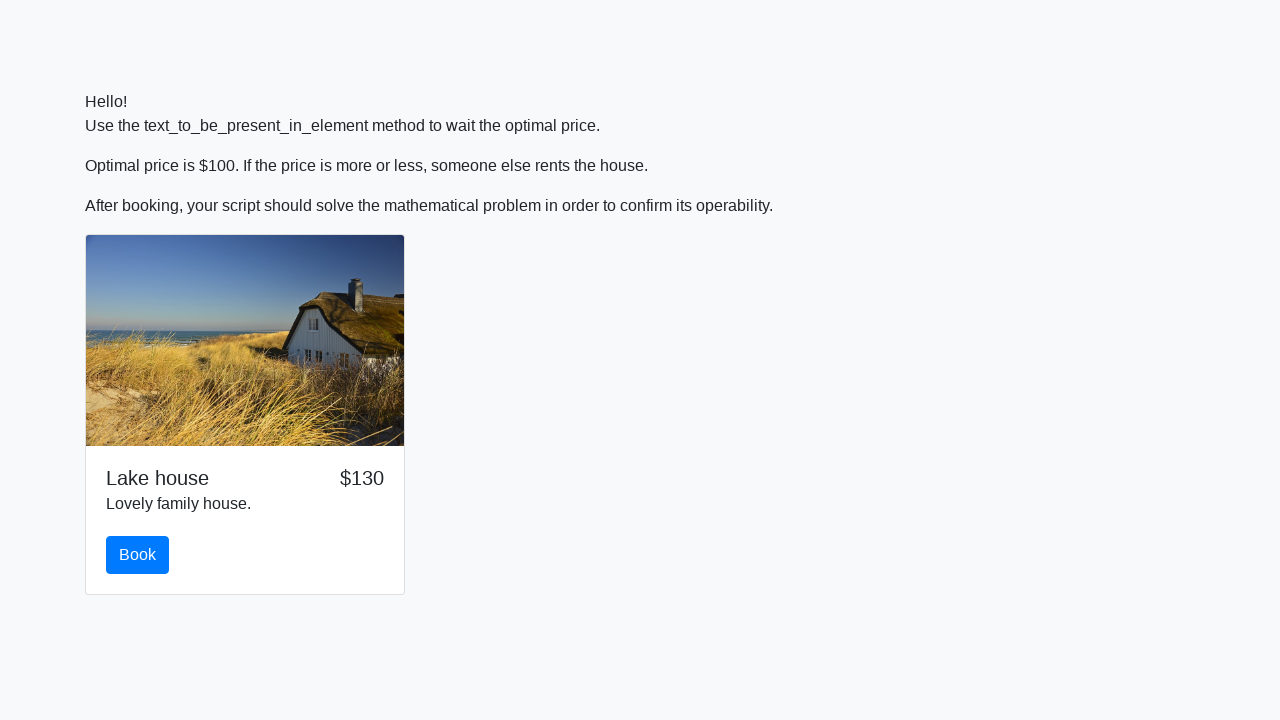

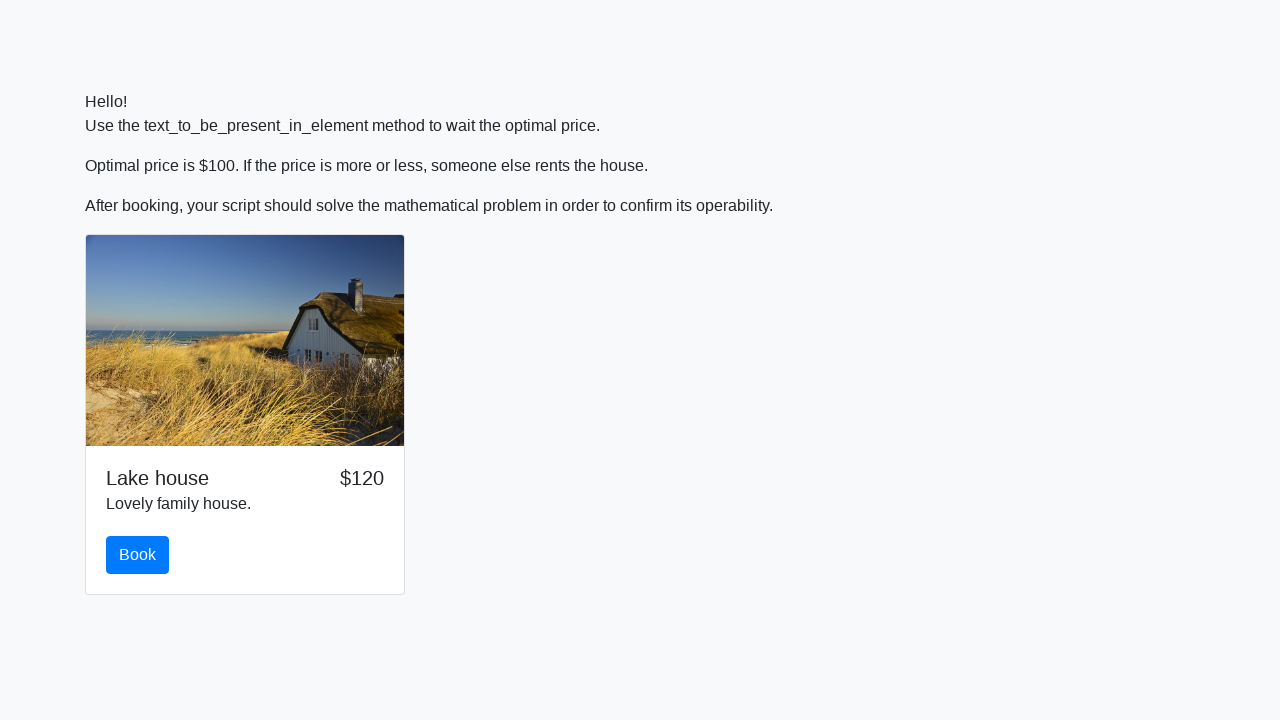